Tests dropdown functionality by selecting Option 1 using index selection method

Starting URL: https://the-internet.herokuapp.com/dropdown

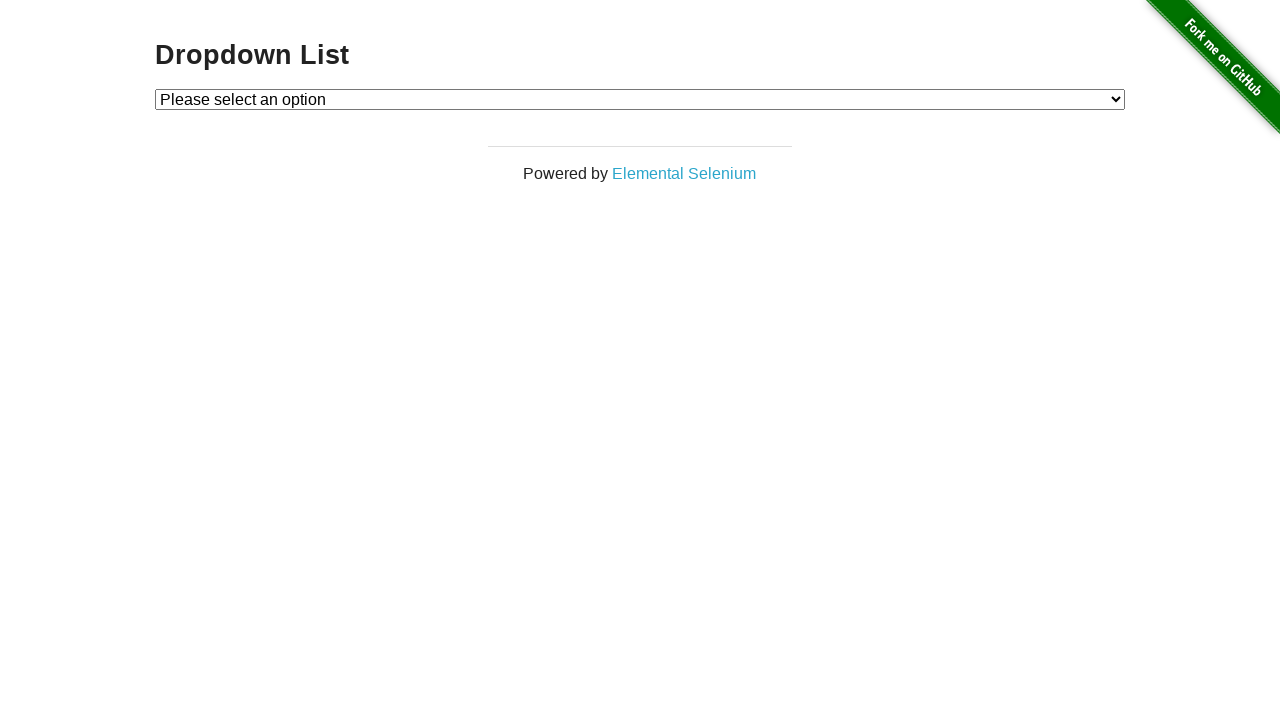

Selected Option 1 from dropdown using index selection method on select#dropdown
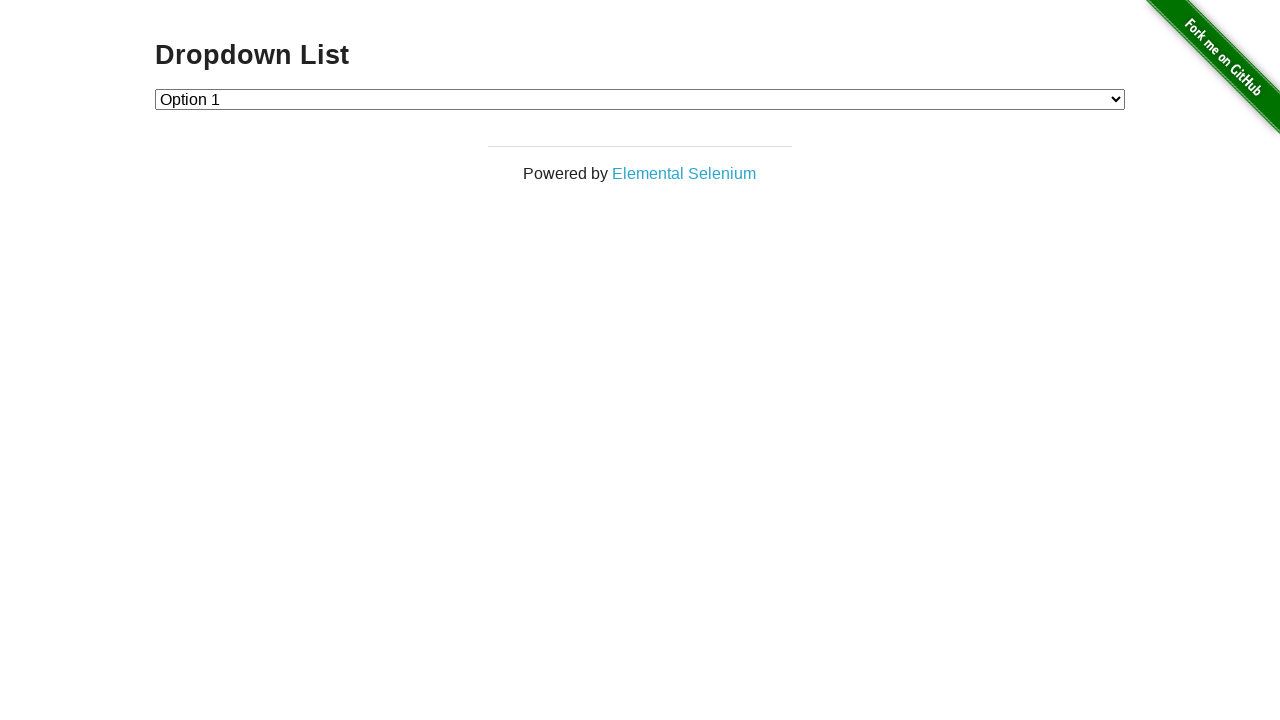

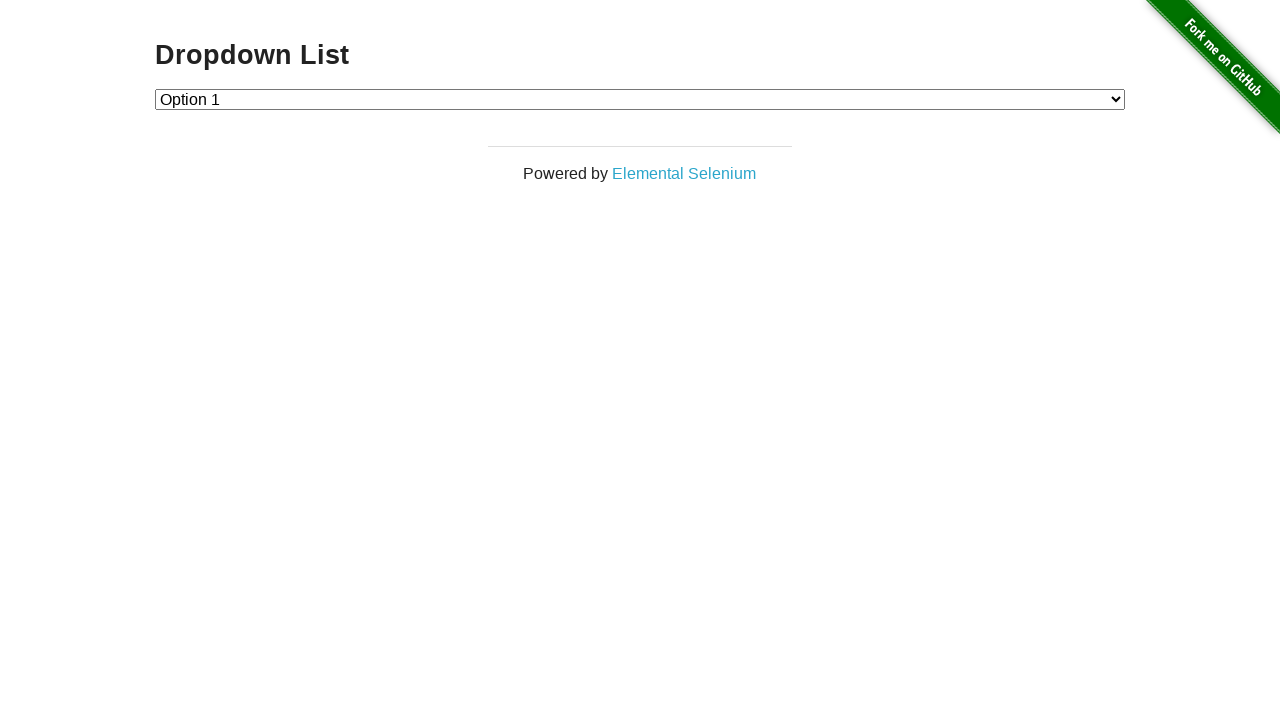